Tests dropdown menu functionality by selecting options from a select element using both index and value selection methods

Starting URL: https://www.globalsqa.com/demo-site/select-dropdown-menu

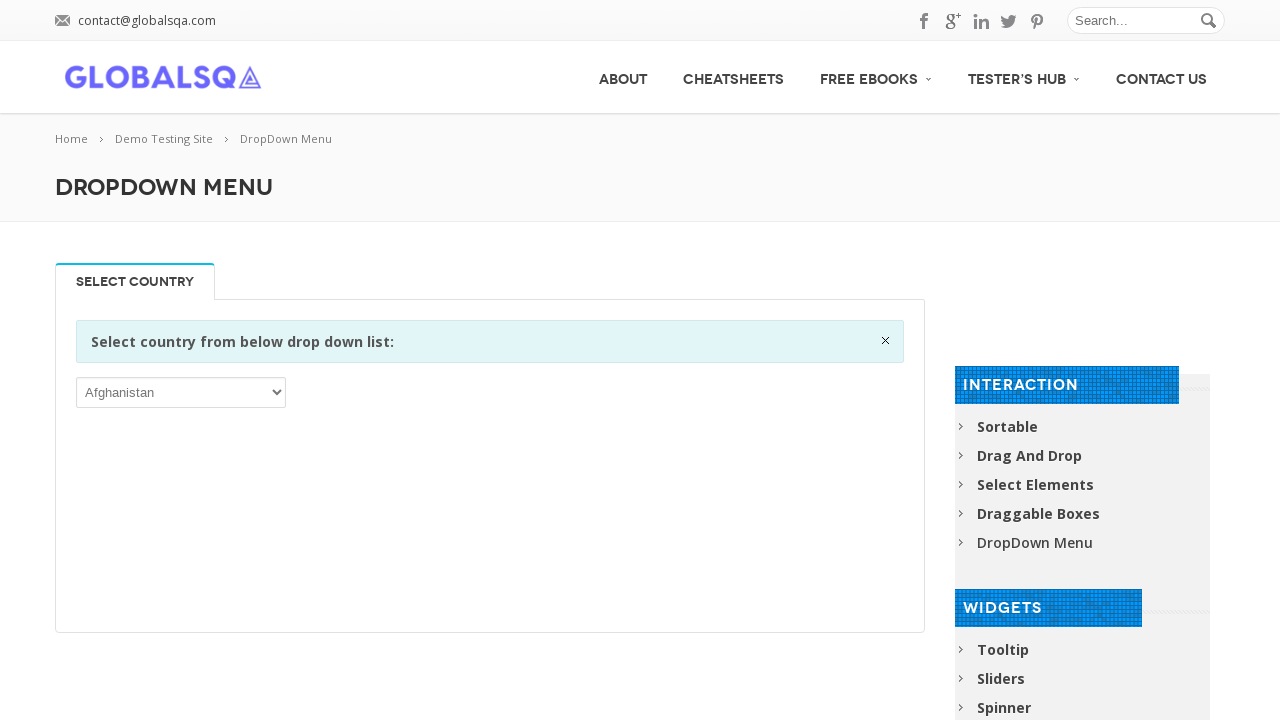

Located the select dropdown element
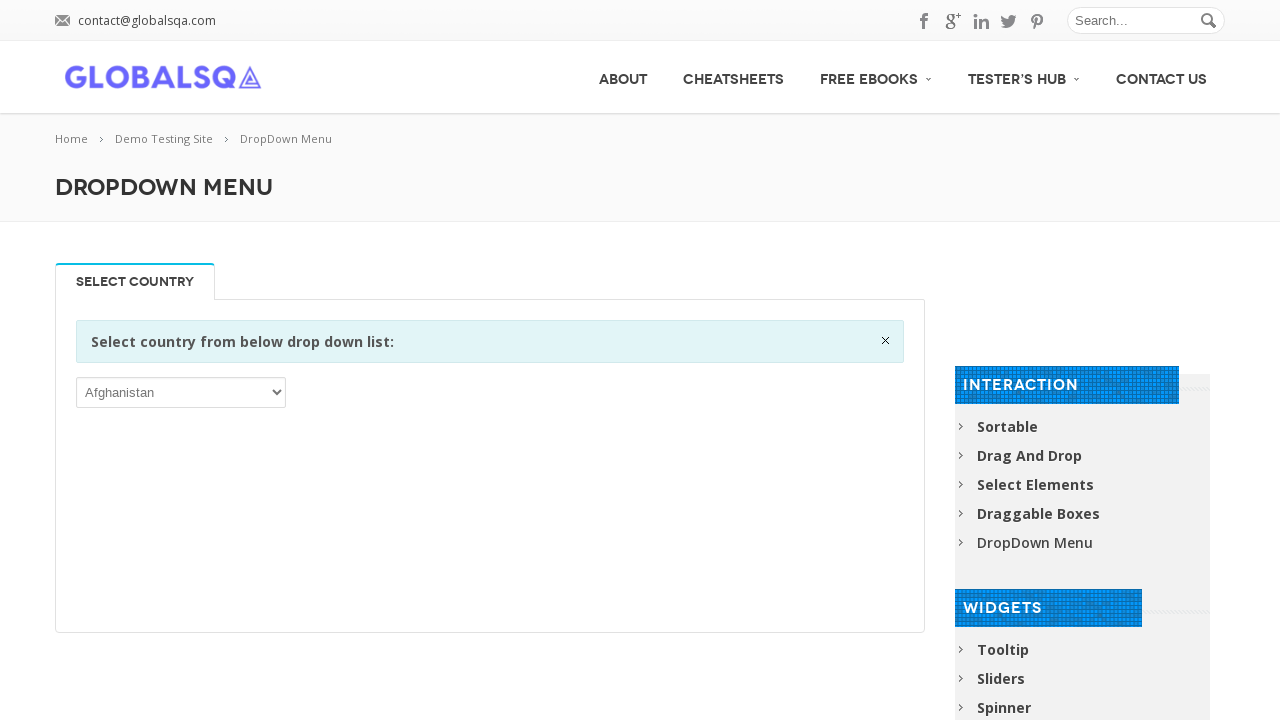

Selected option at index 4 from dropdown menu on xpath=//p/select
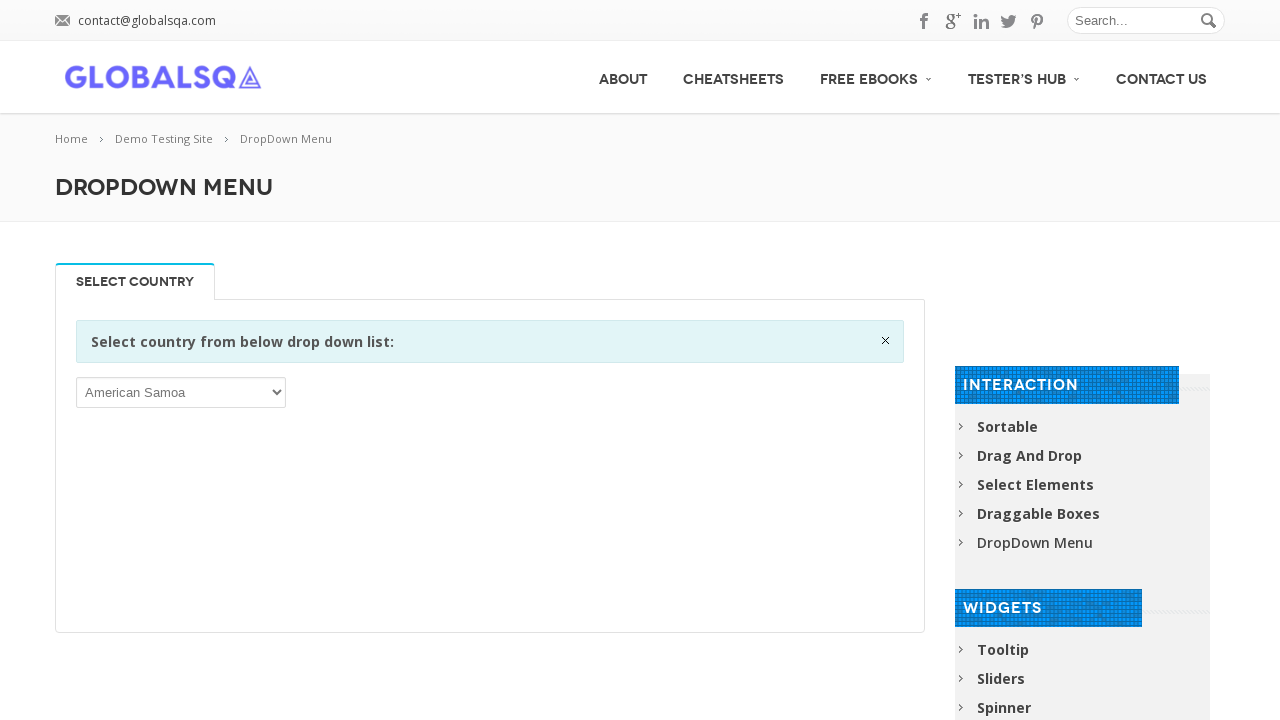

Selected option with value 'AUT' from dropdown menu on xpath=//p/select
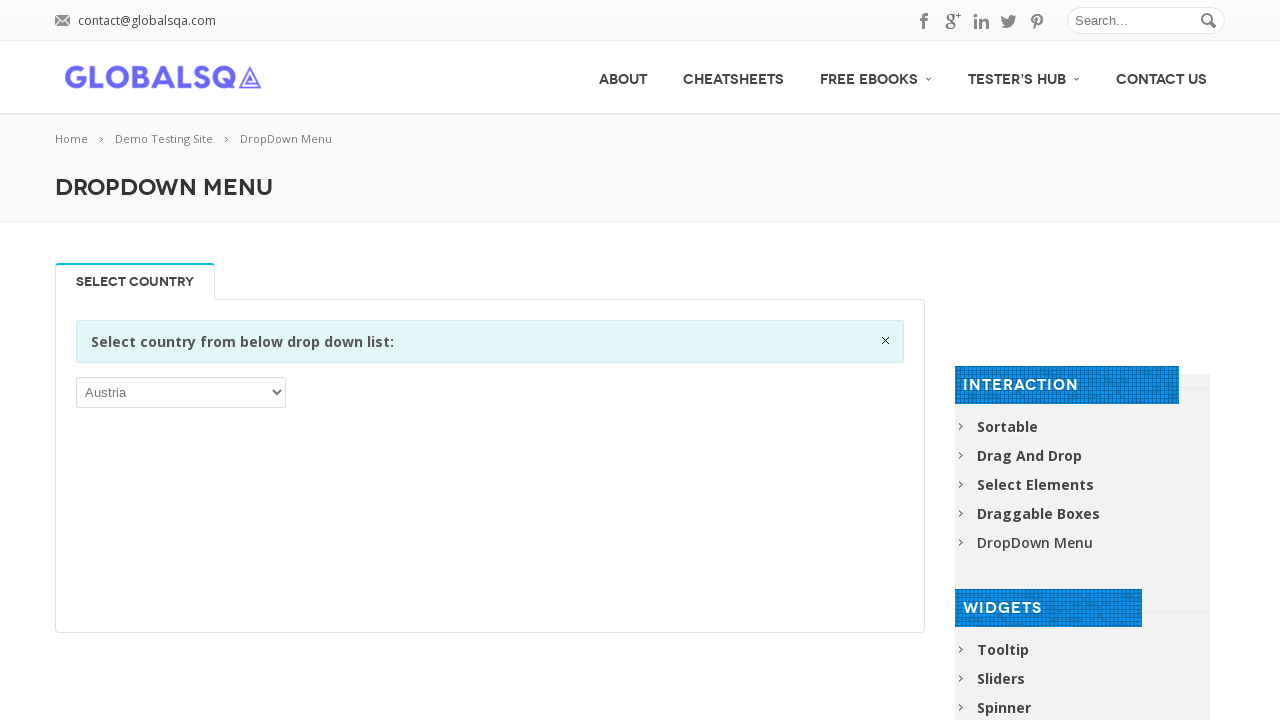

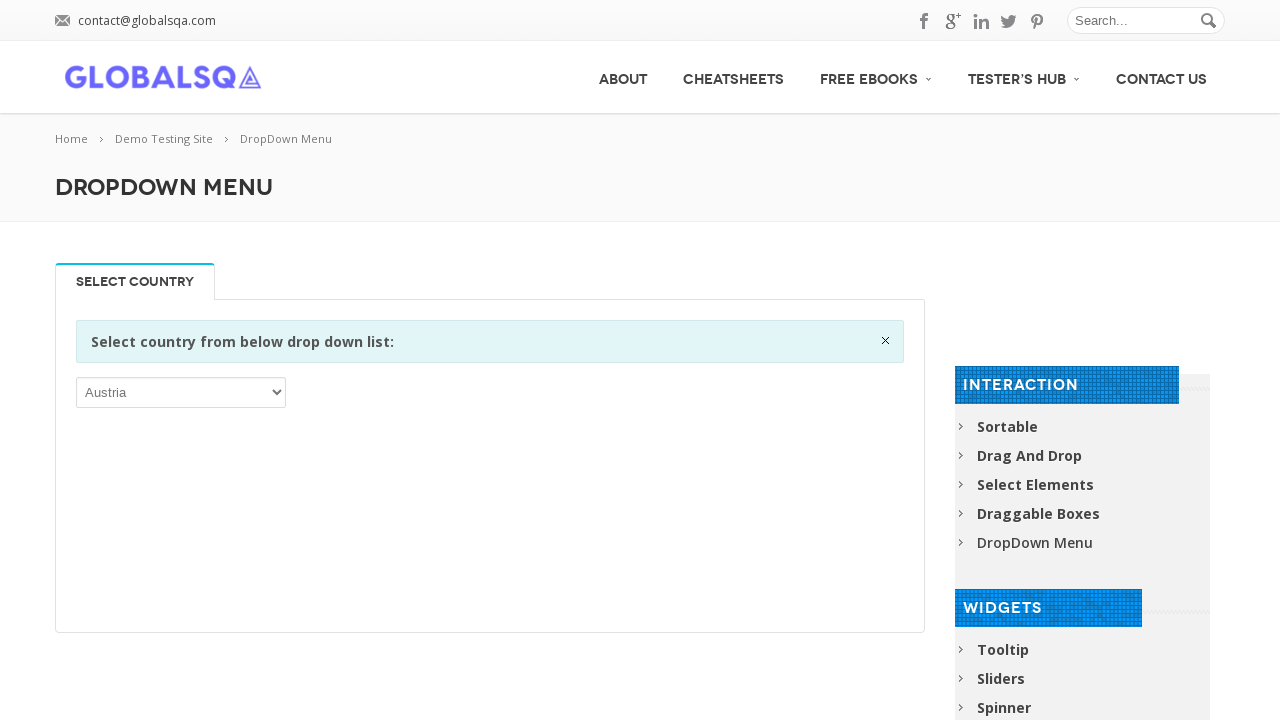